Tests clicking multiple checkbox elements using CSS and XPath selectors

Starting URL: http://sahitest.com/demo/formTest.htm

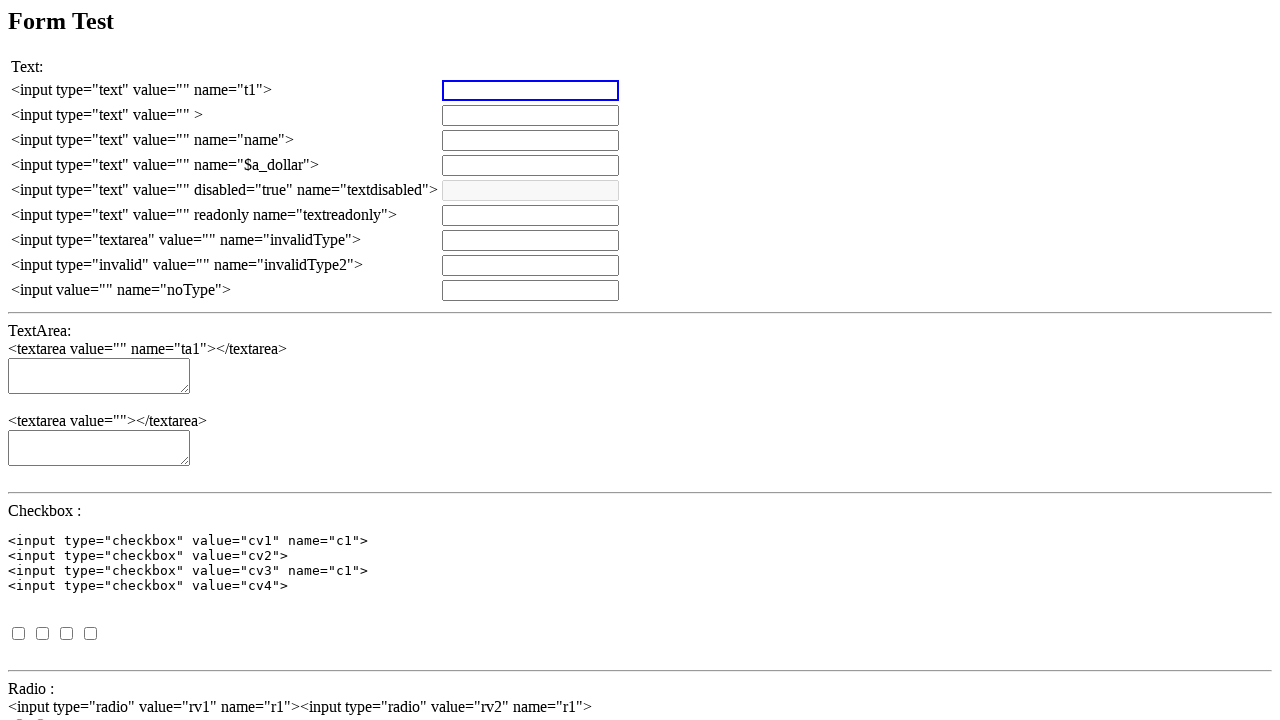

Set up dialog handler to accept alerts
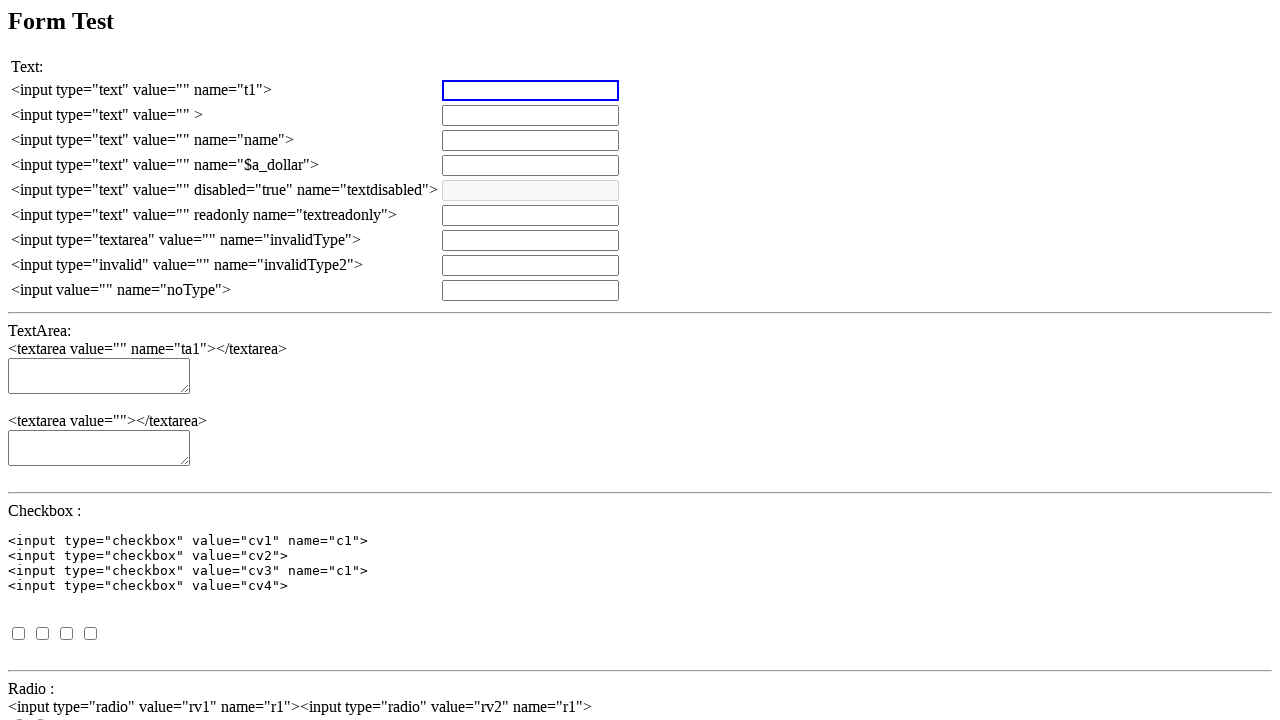

Clicked checkbox with value cv1 at (18, 633) on input[value='cv1']
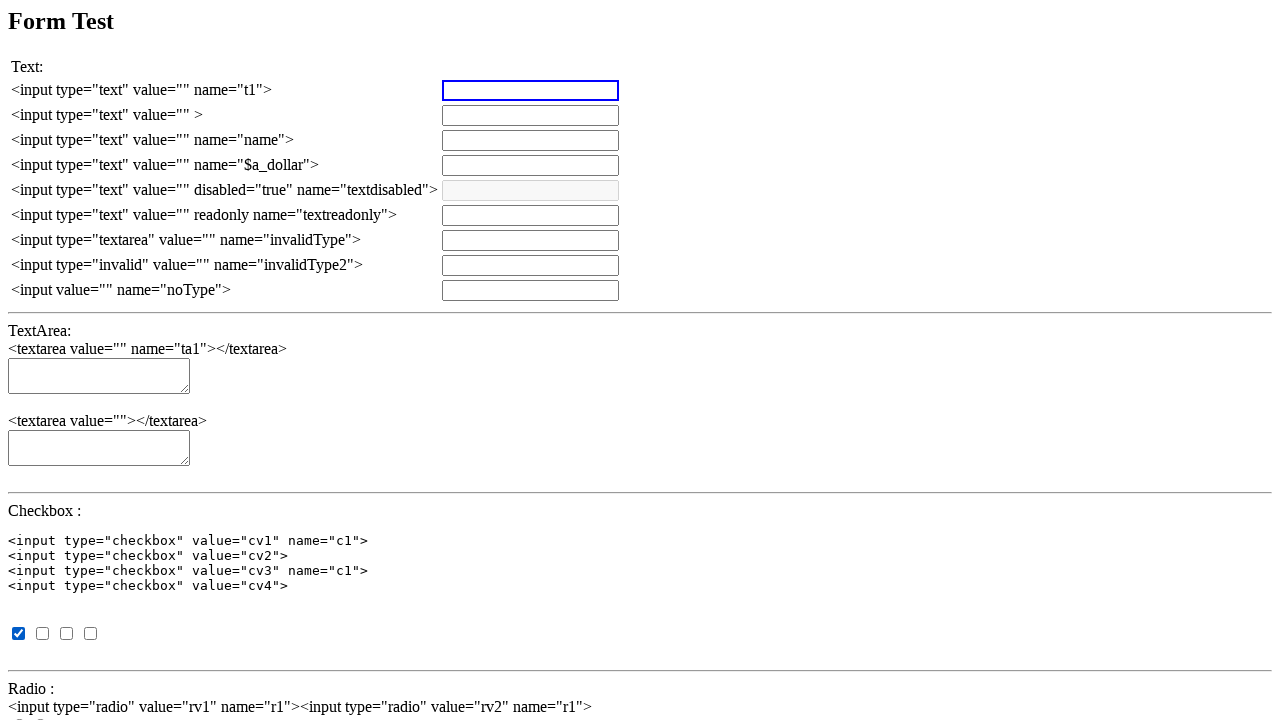

Clicked checkbox with value cv2 at (42, 633) on input[value='cv2']
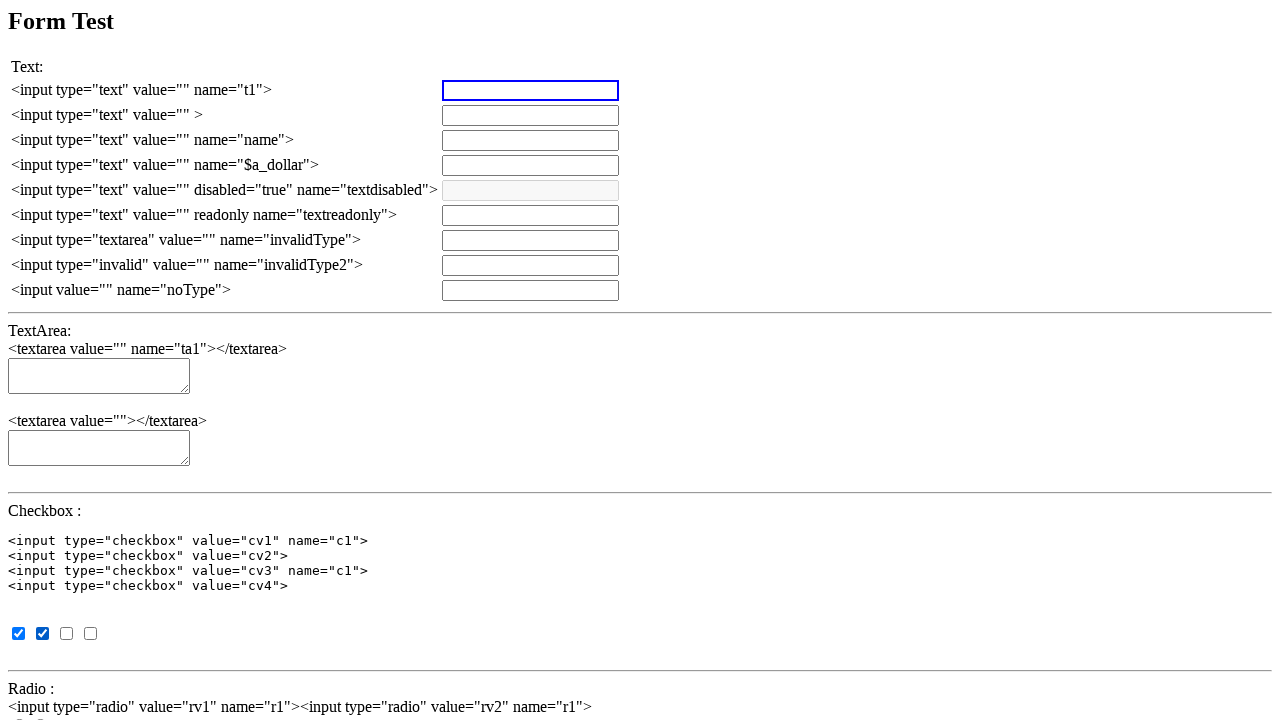

Clicked checkbox with value cv3 at (66, 633) on input[value='cv3']
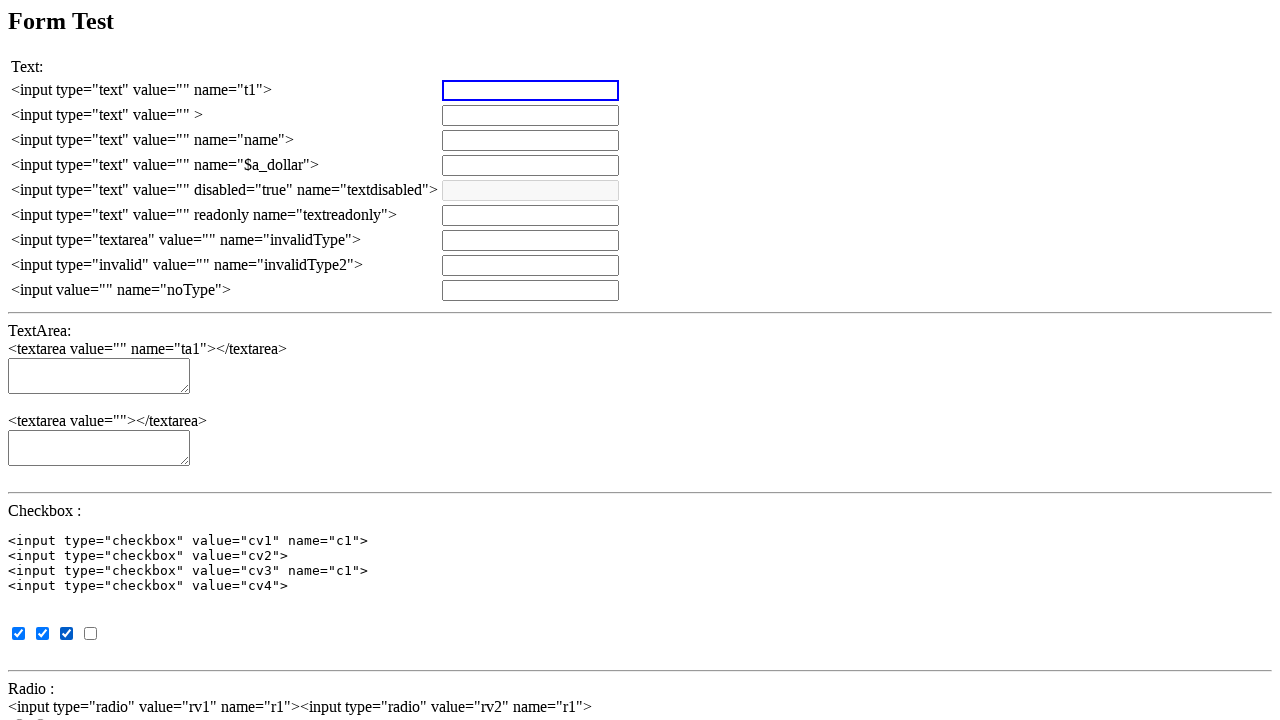

Clicked fourth checkbox using XPath selector at (90, 633) on xpath=//input[@type='checkbox']/../input[4]
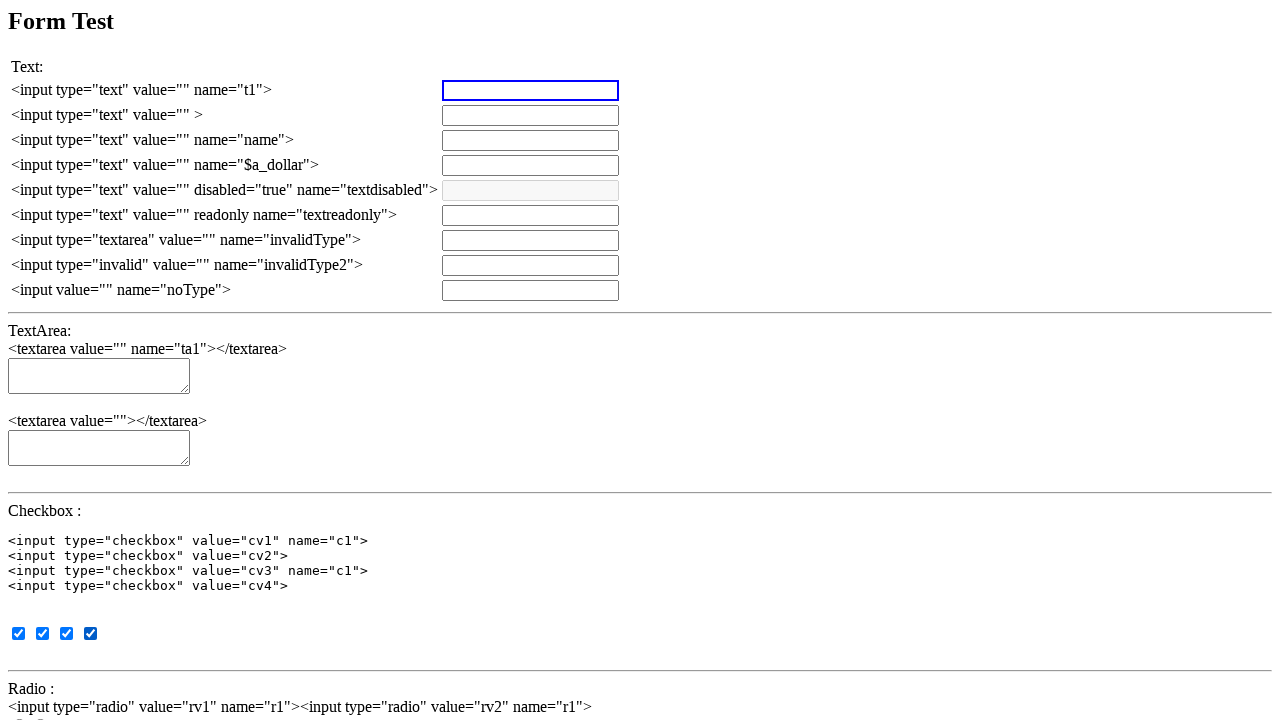

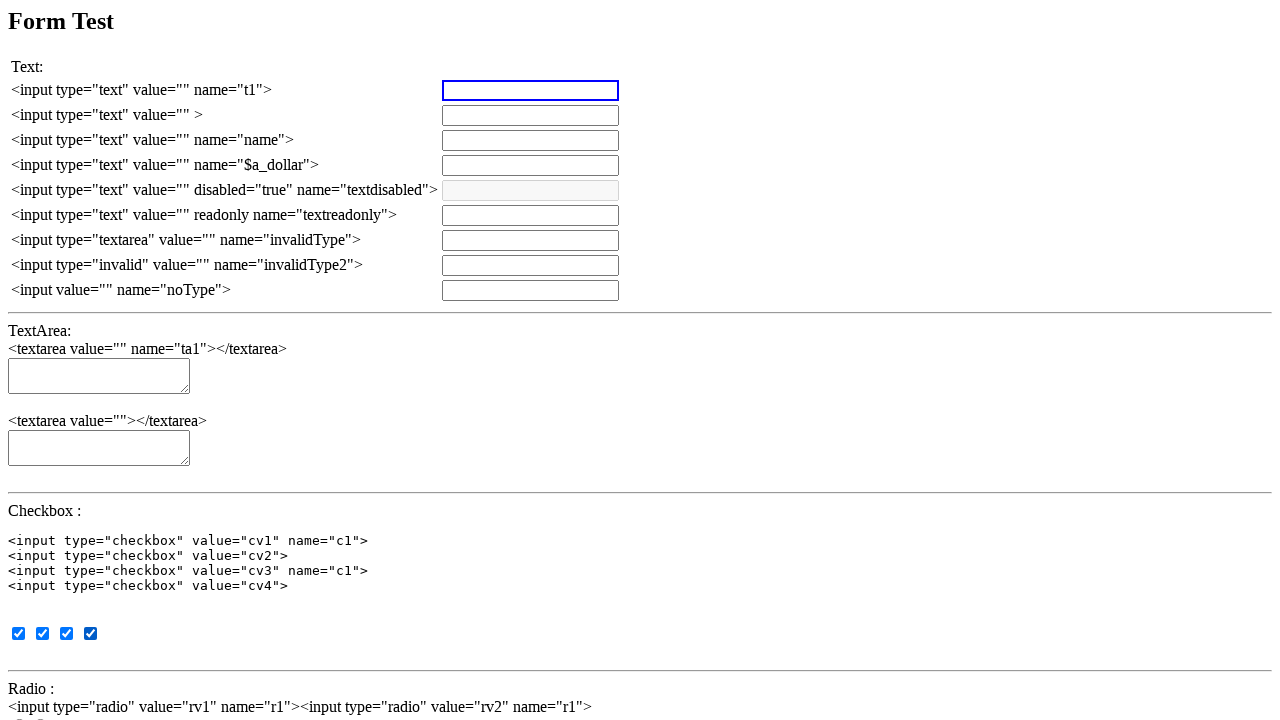